Fills out a web form with personal information including name, job title, education level, gender checkbox, dropdown selection, and submits the form

Starting URL: https://formy-project.herokuapp.com/form

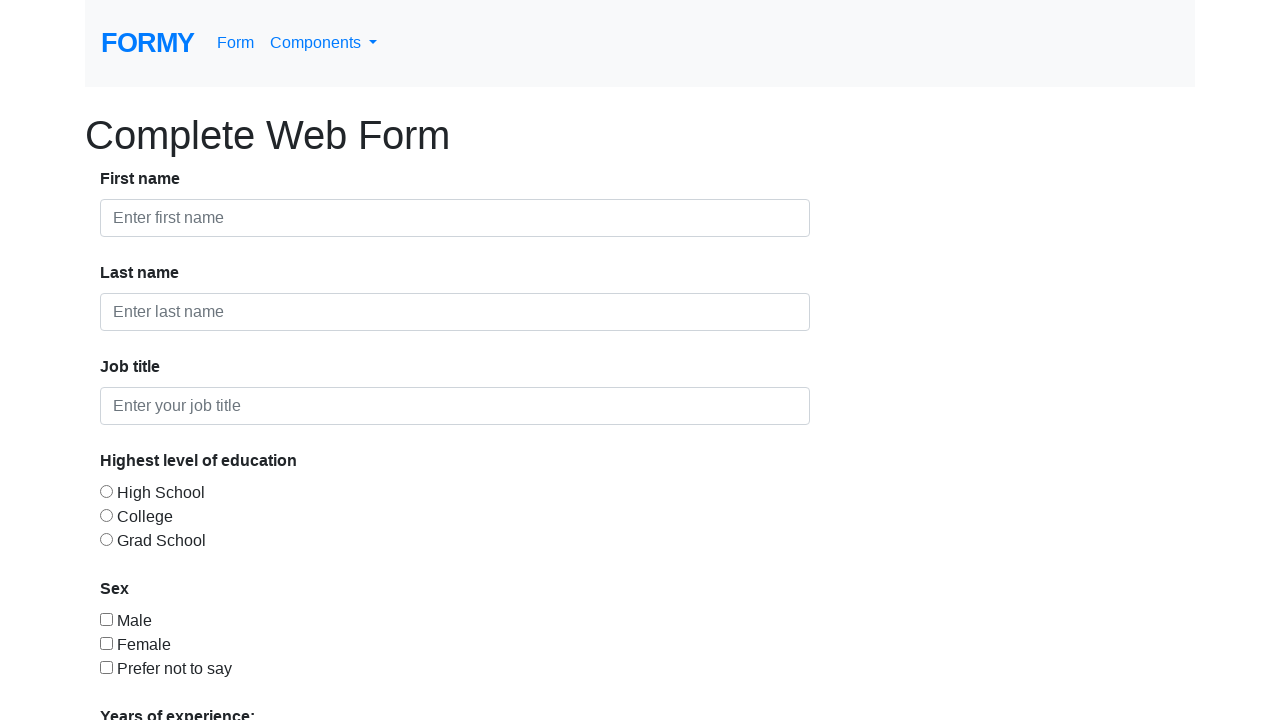

Filled first name field with 'Binita' on input#first-name
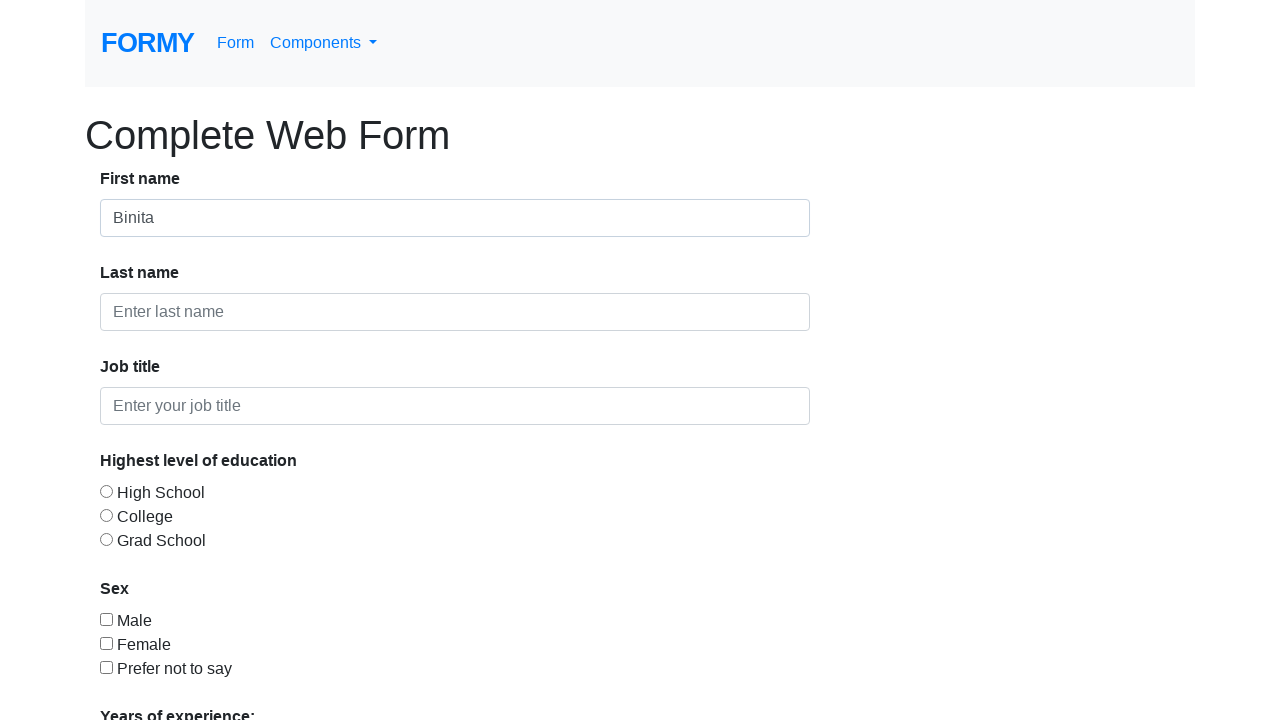

Filled last name field with 'Tamang' on input#last-name
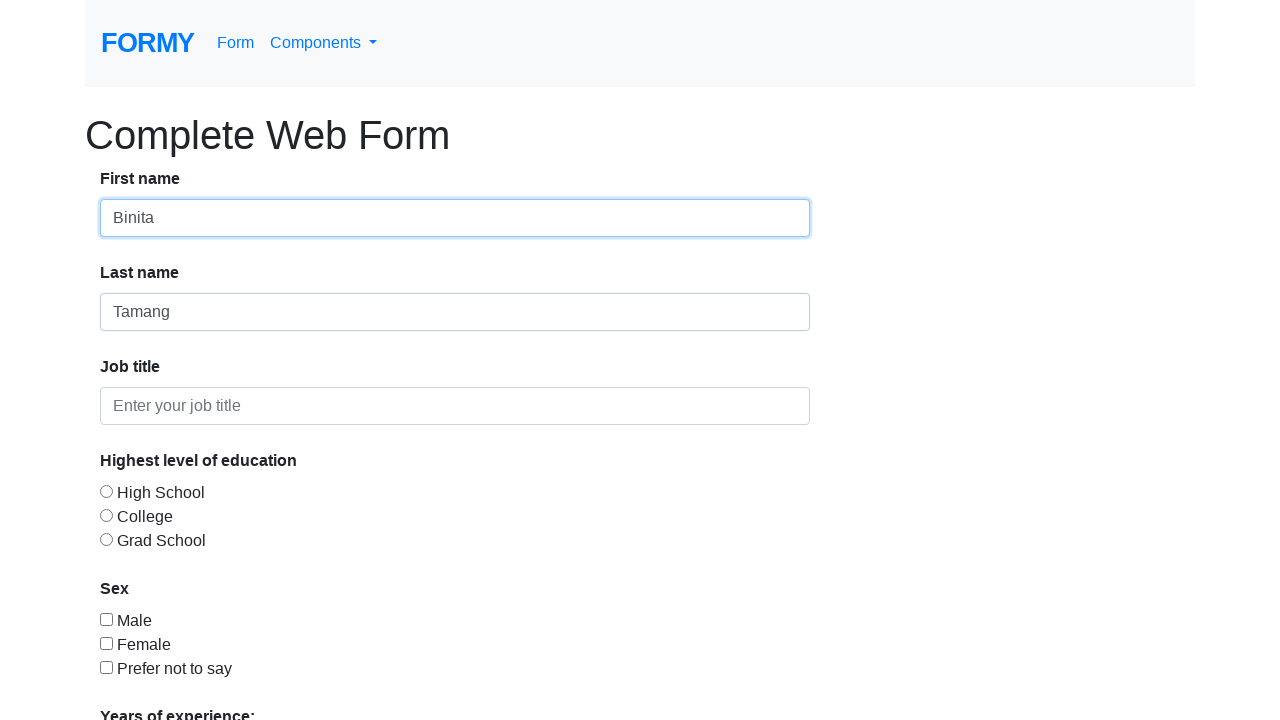

Filled job title field with 'QA learner' on input#job-title
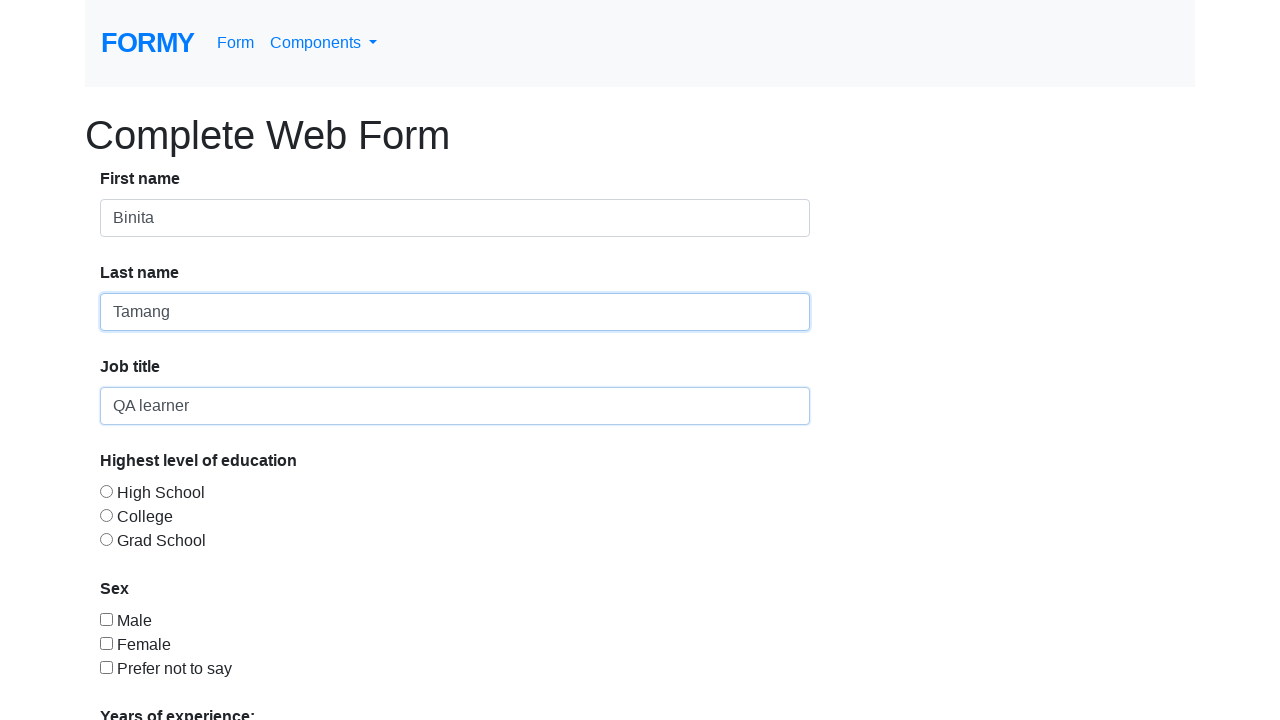

Selected education level radio button option 2 at (106, 515) on input#radio-button-2
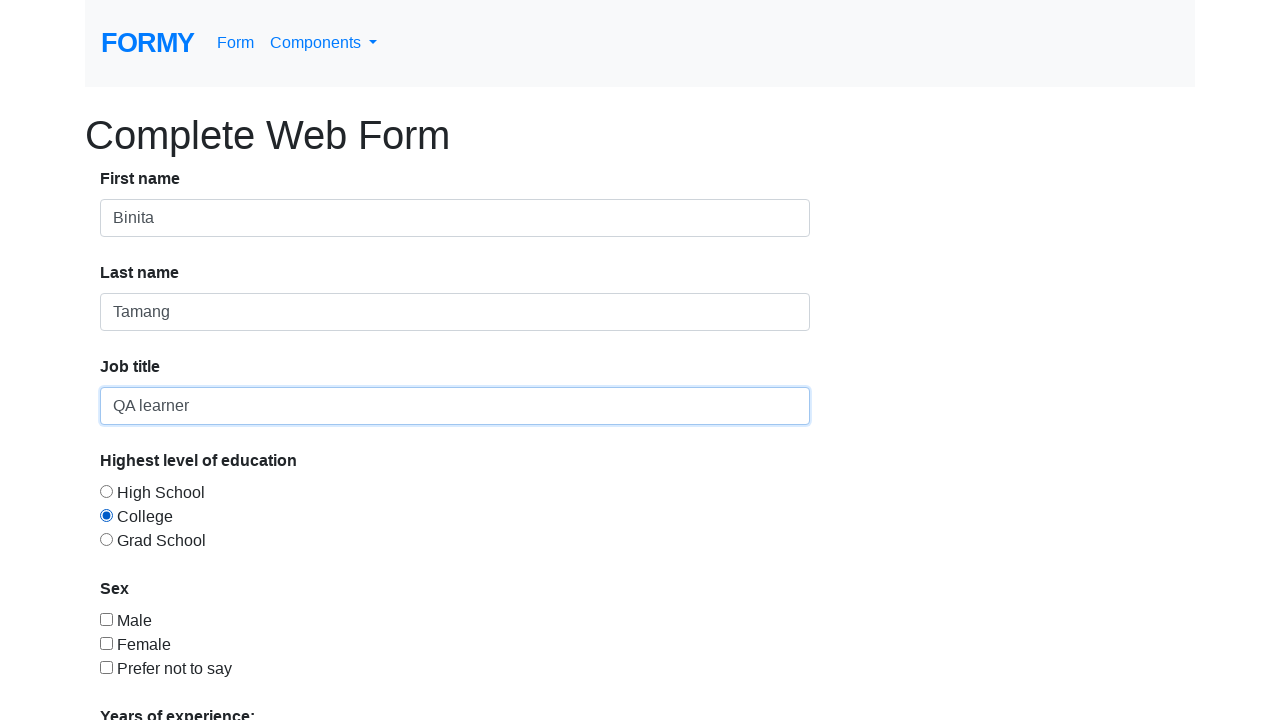

Checked female gender checkbox at (106, 643) on input#checkbox-2
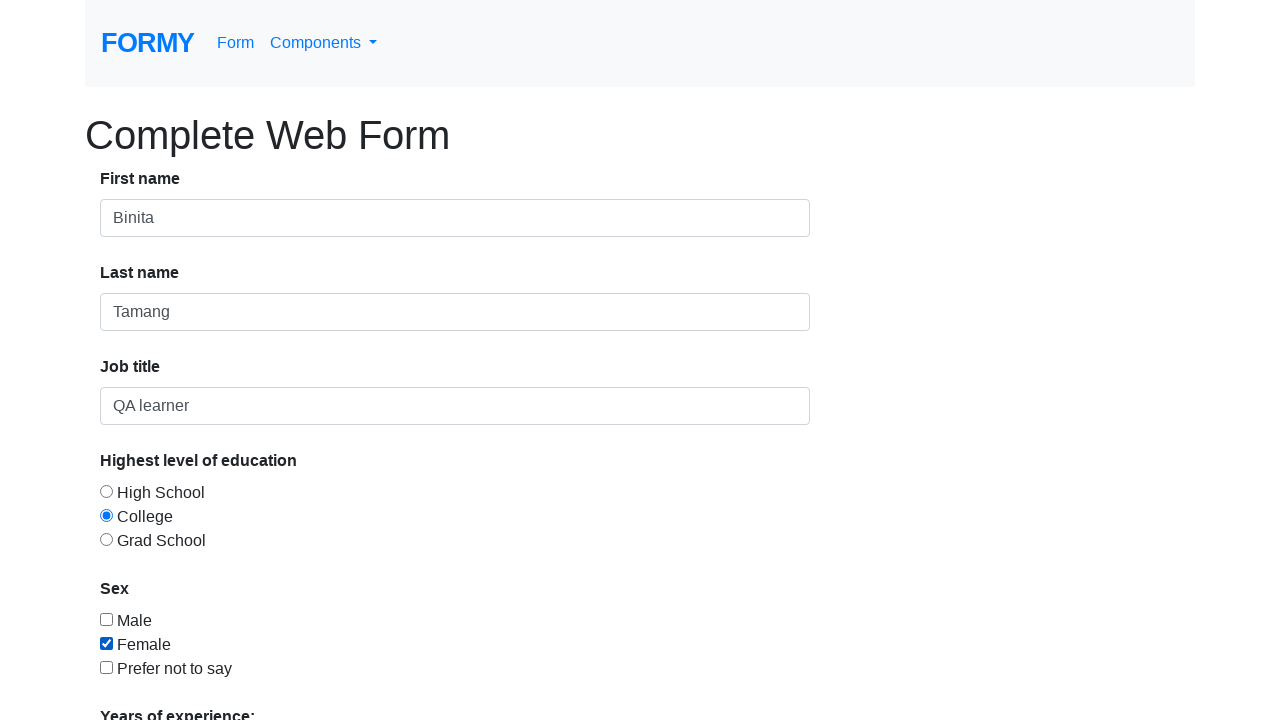

Selected option 3 from dropdown menu on select#select-menu
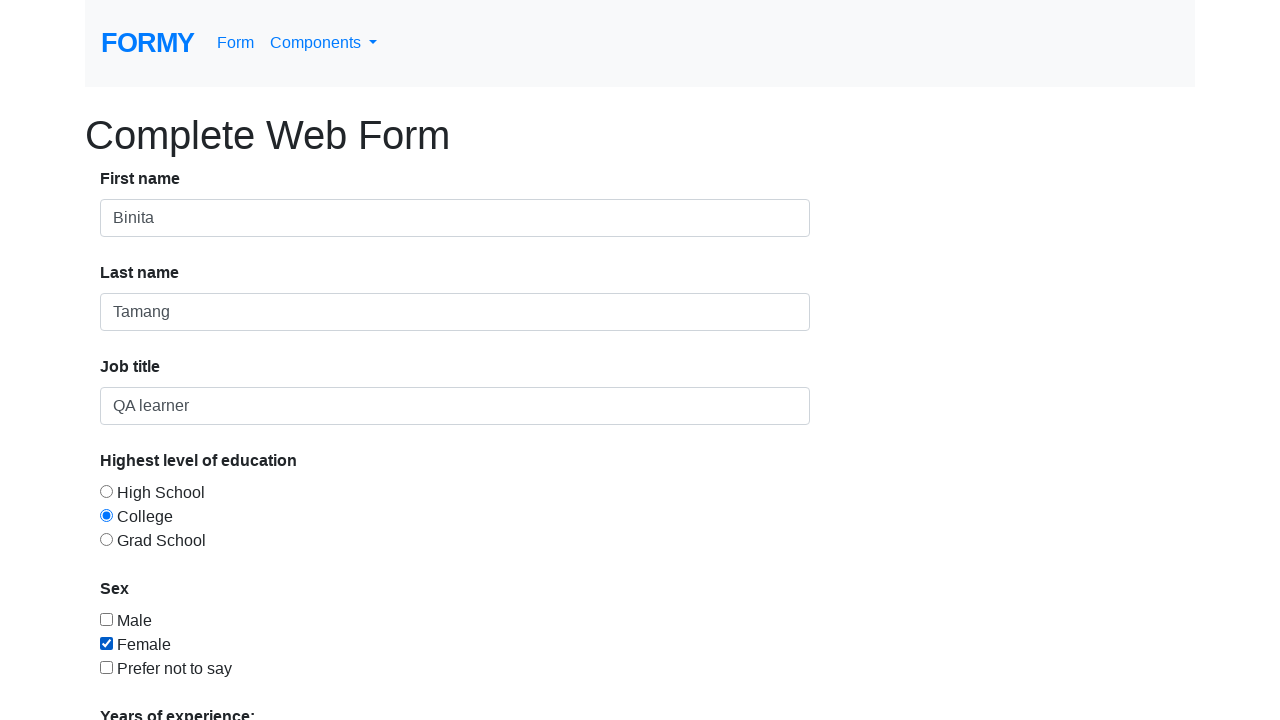

Filled date picker with '01/15/2024' on input#datepicker
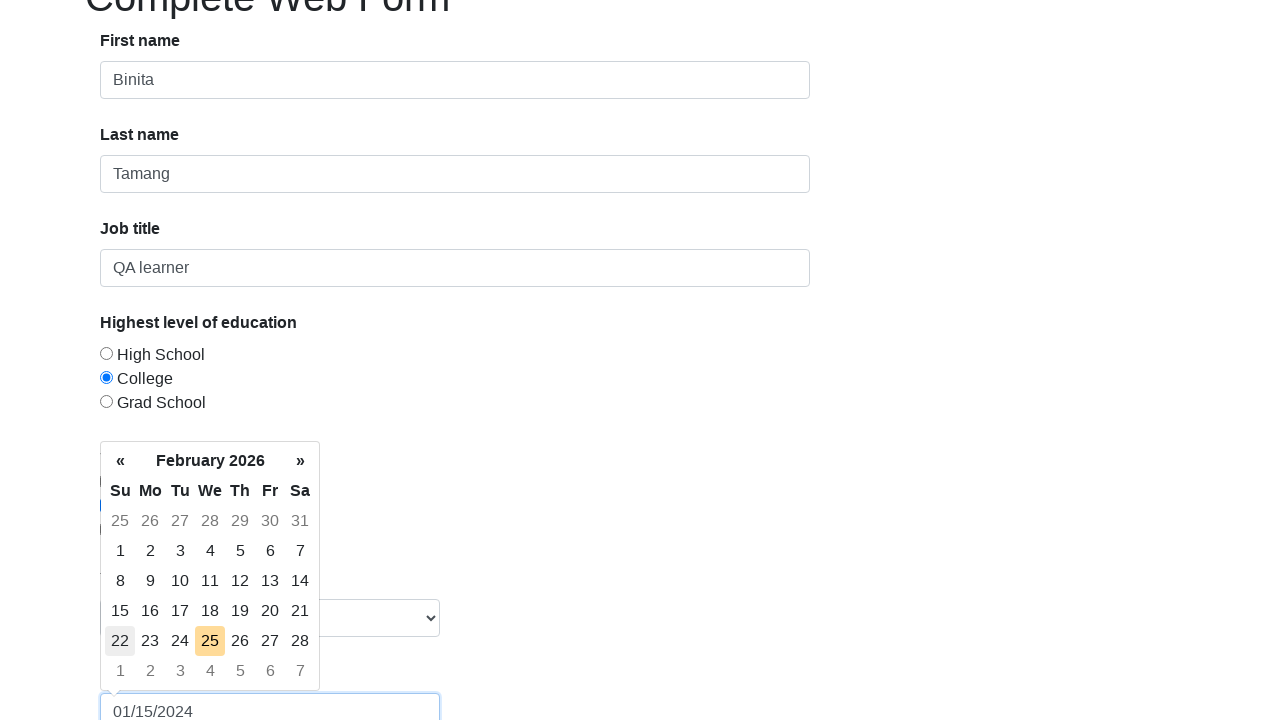

Clicked Submit button to submit the form at (148, 680) on a:has-text('Submit')
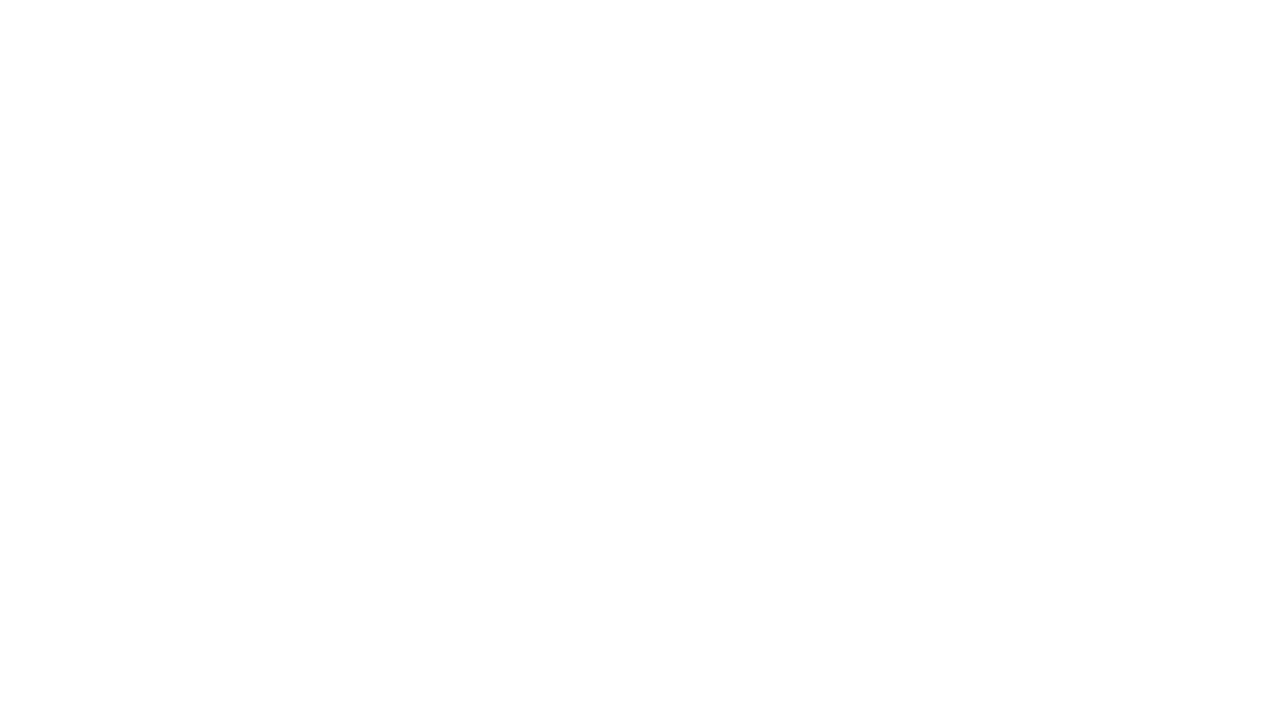

Waited for form submission to complete
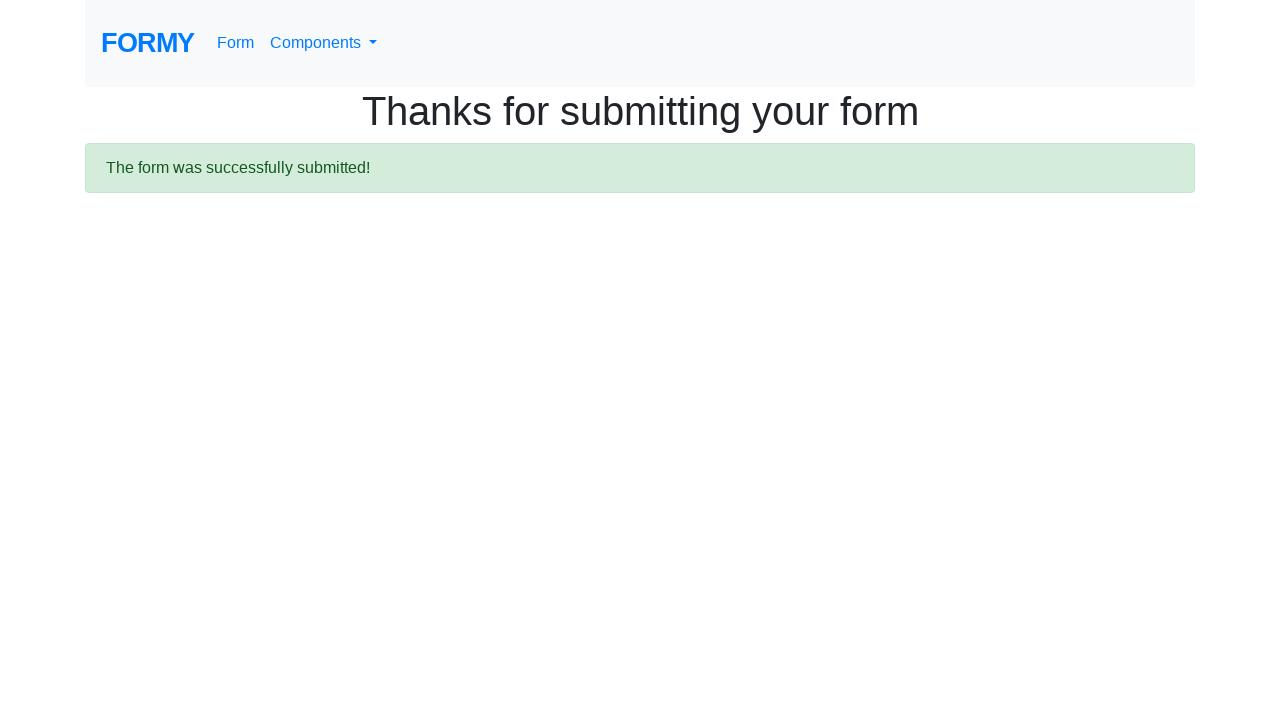

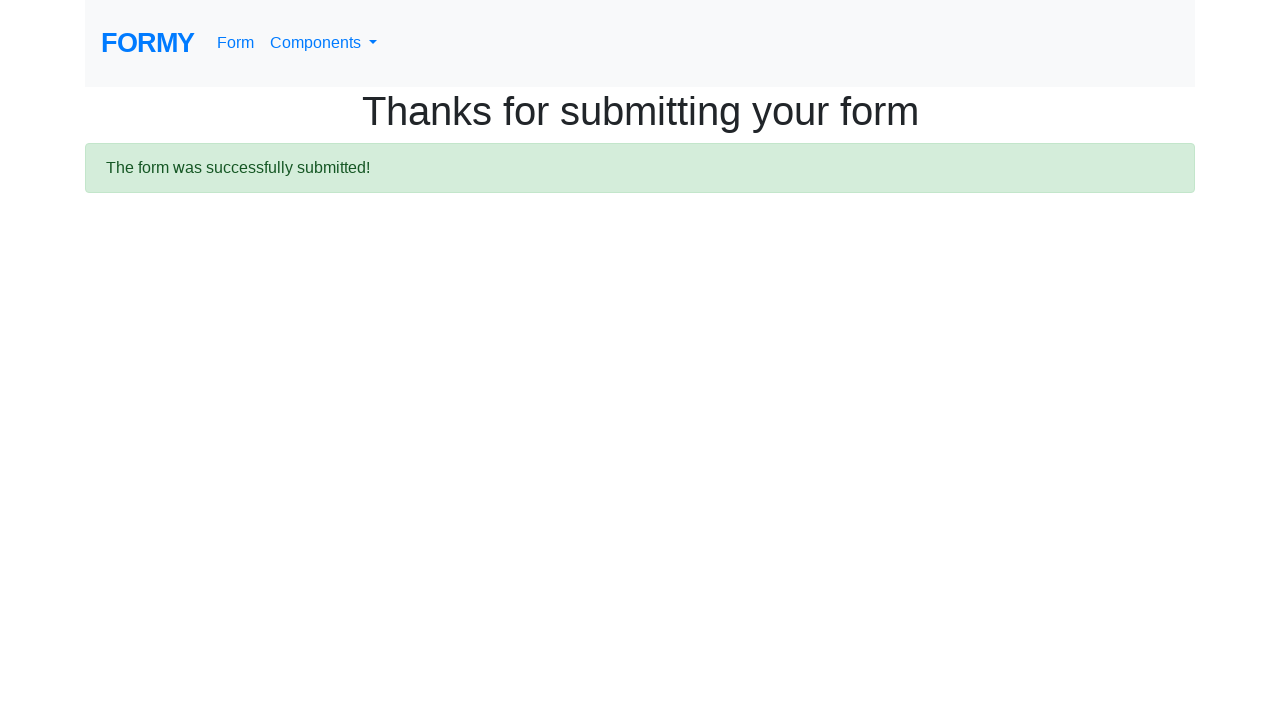